Navigates to a C-Sharp Corner article page and verifies that the article header containing "Insight.Database" and related text is displayed correctly.

Starting URL: https://www.c-sharpcorner.com/article/insight-database-write-less-code-in-data-access-layer-using-auto-interface-imp/

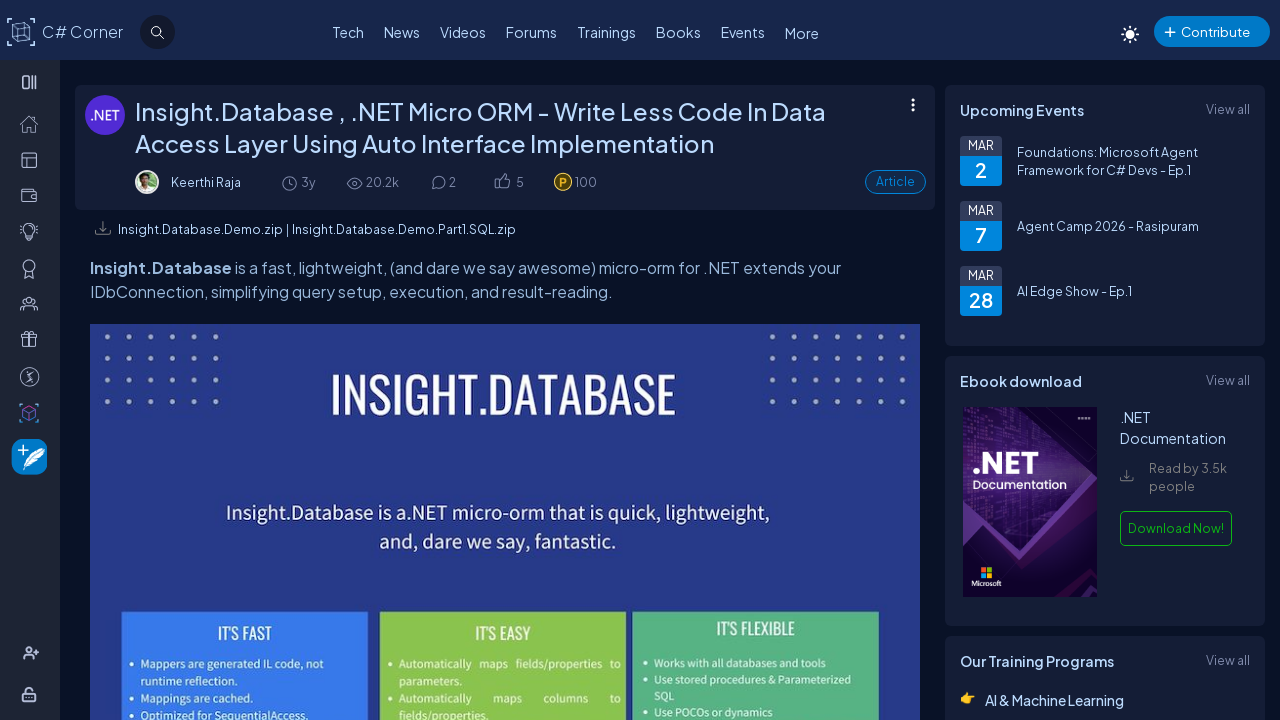

Page loaded with domcontentloaded state
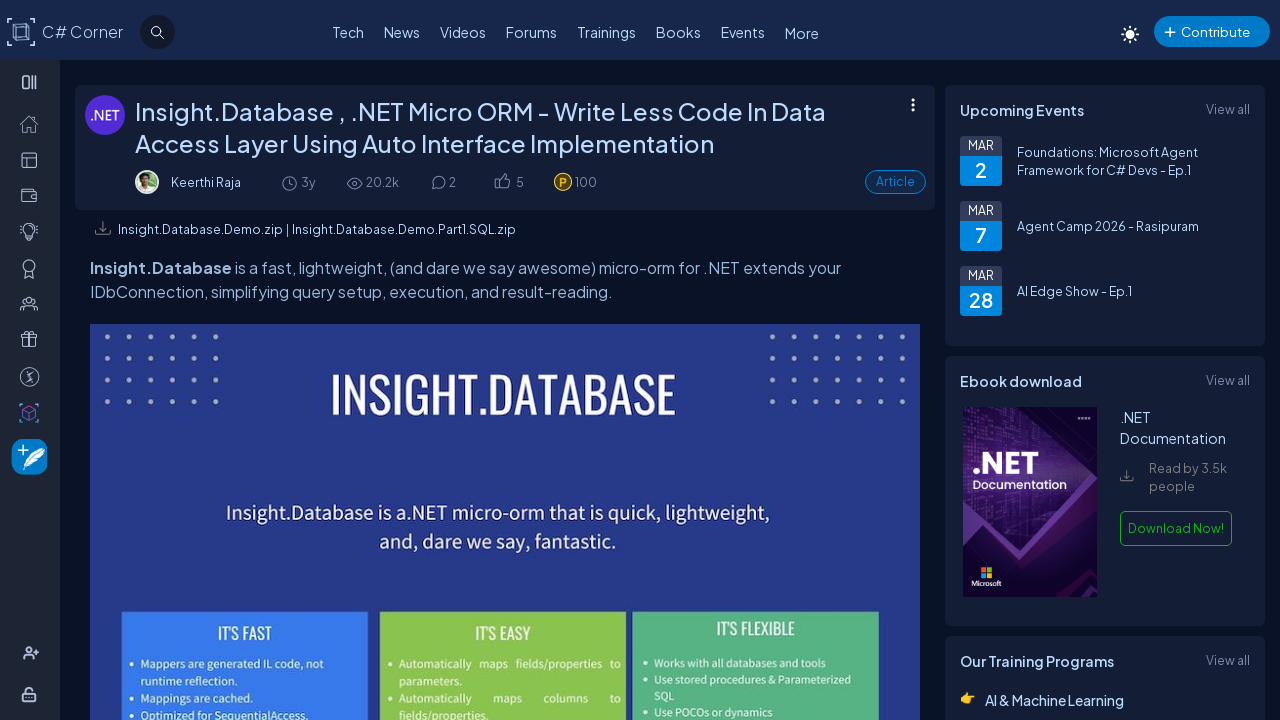

Article header h1 element appeared
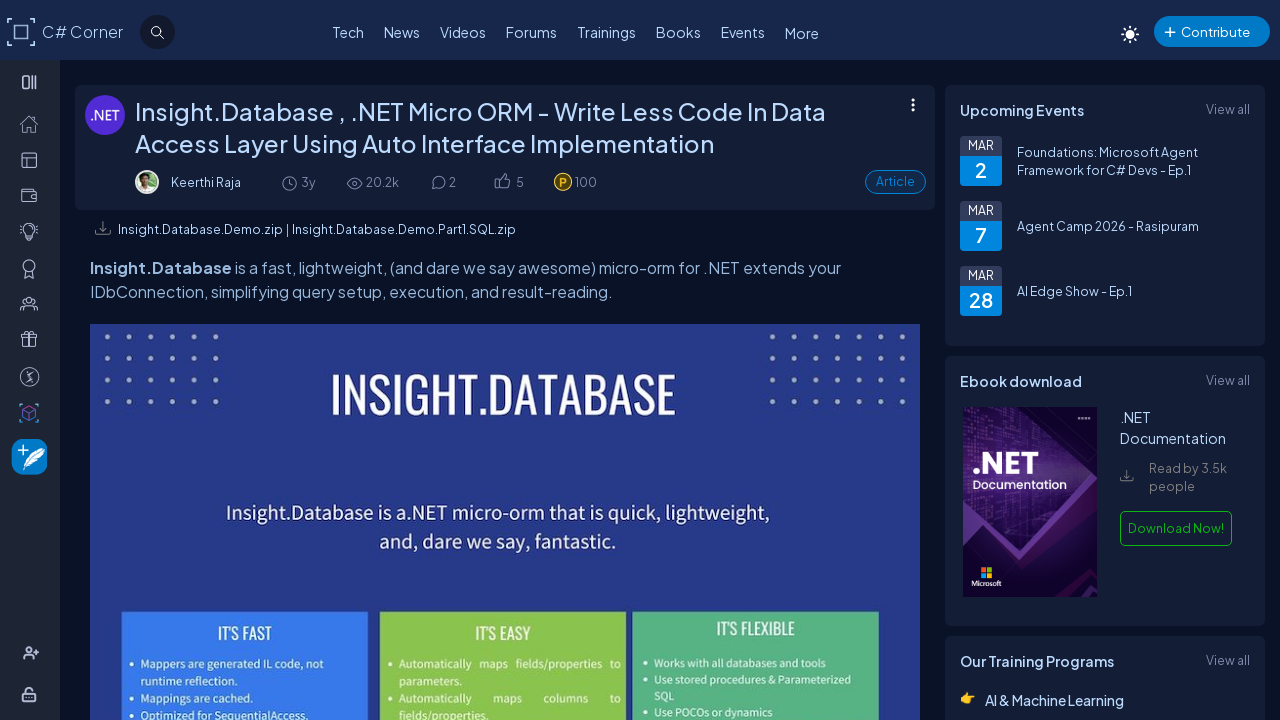

Header h1 element is visible
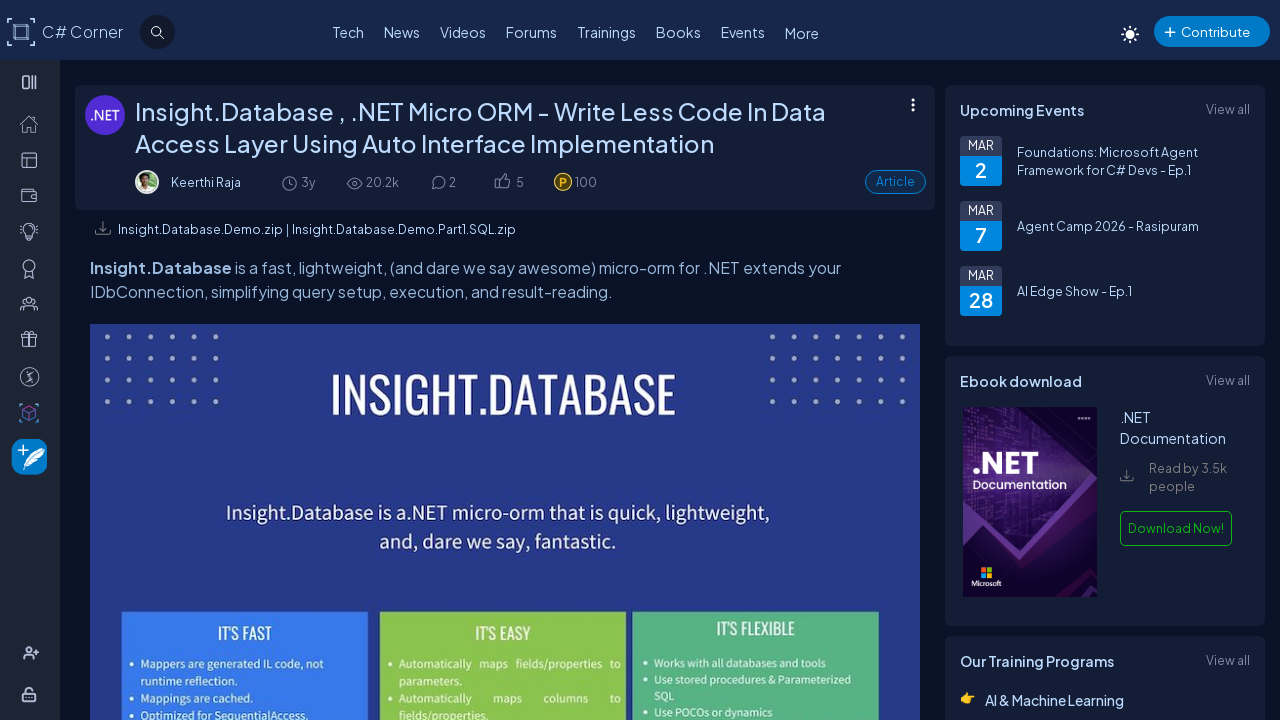

Verified article header contains 'Insight.Database' or 'Write Less Code' text
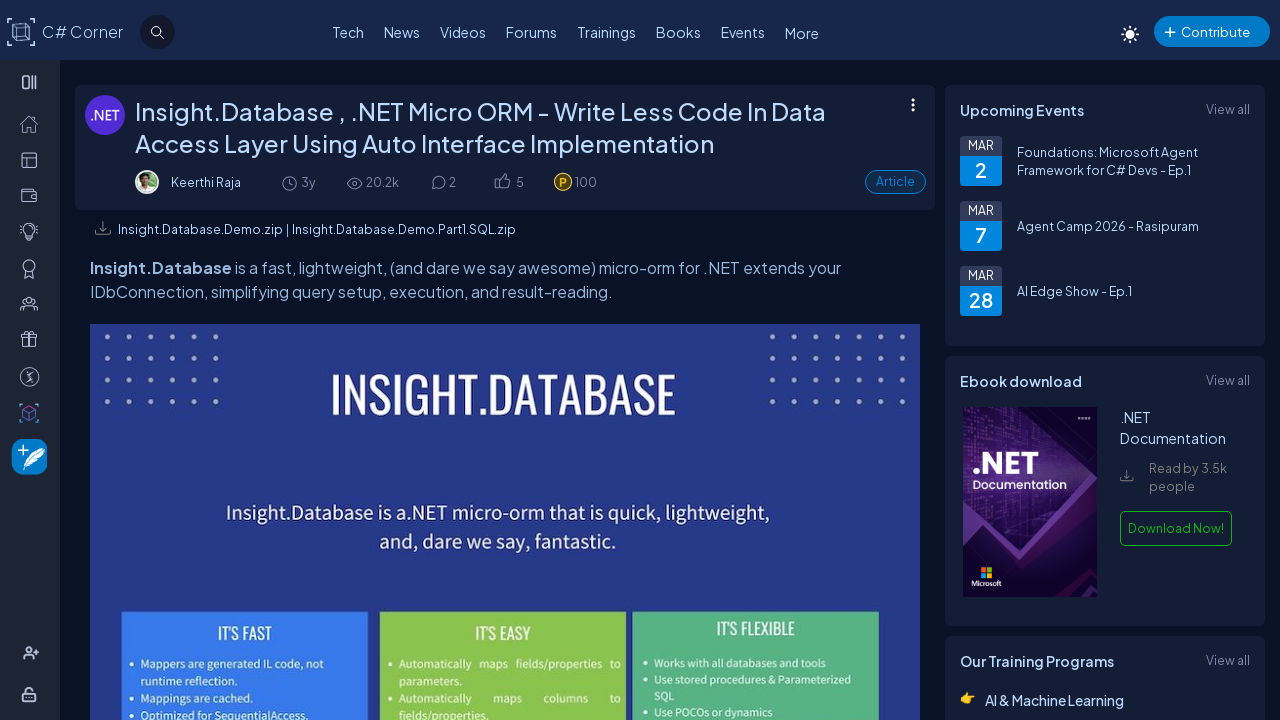

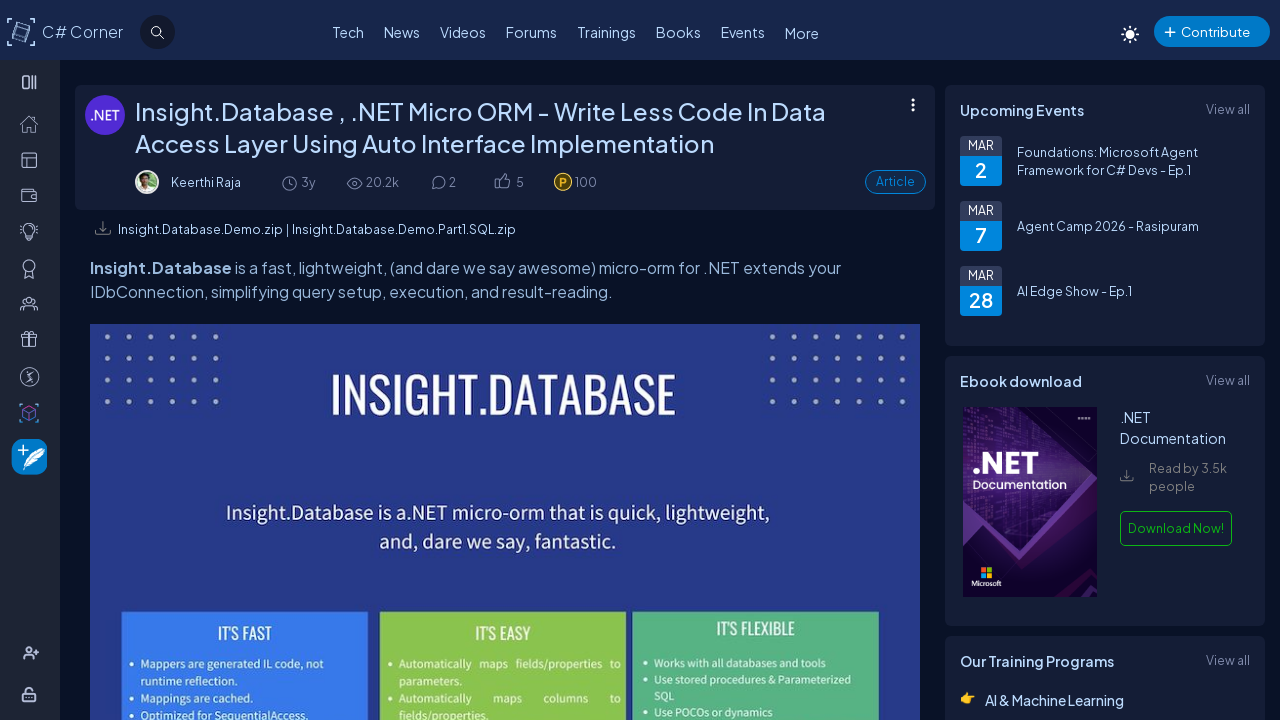